Tests registration form validation with a password that is too short (less than 6 characters), verifying the minimum length error messages are displayed.

Starting URL: https://alada.vn/tai-khoan/dang-ky.html

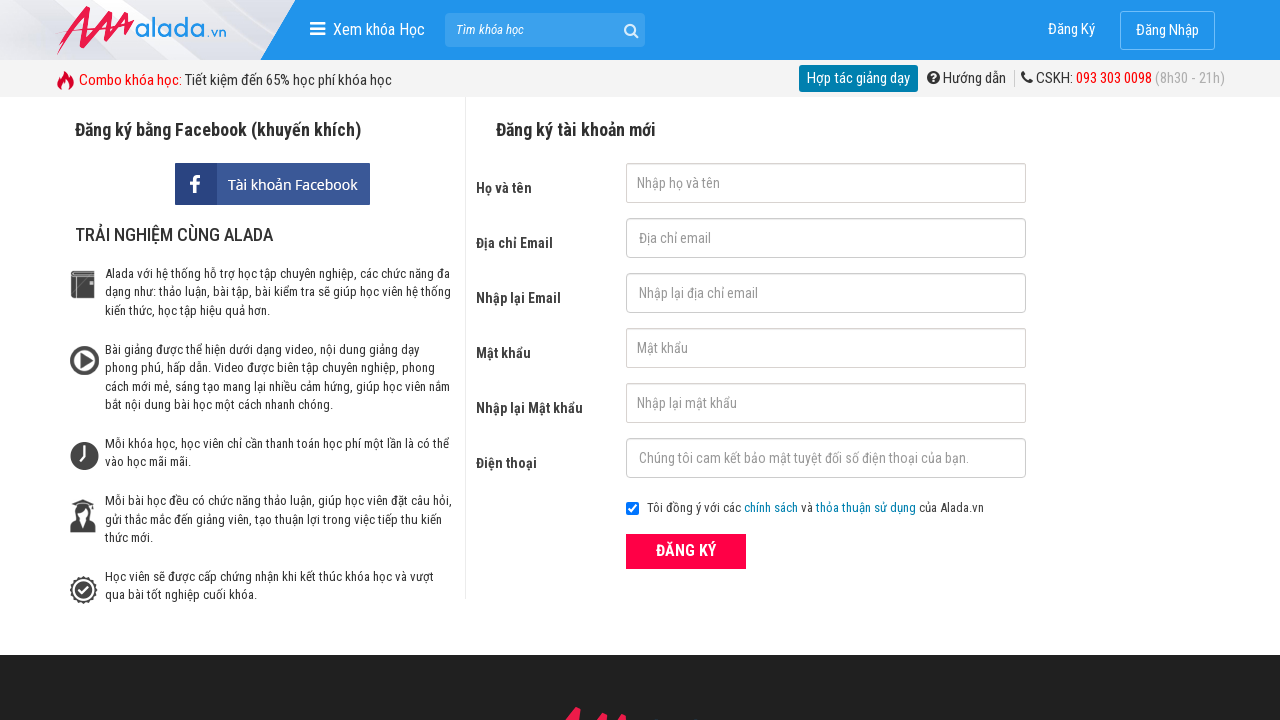

Filled first name field with 'Hang Le' on #txtFirstname
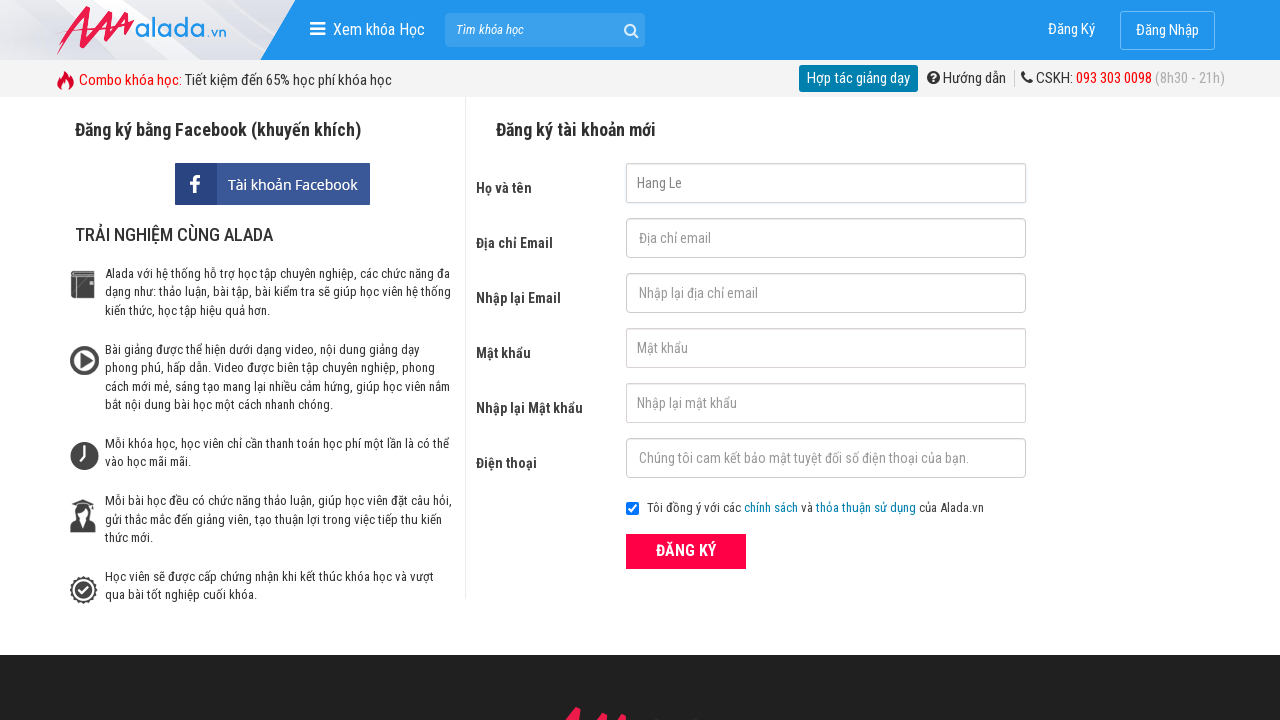

Filled email field with 'hangle@gmail.com' on #txtEmail
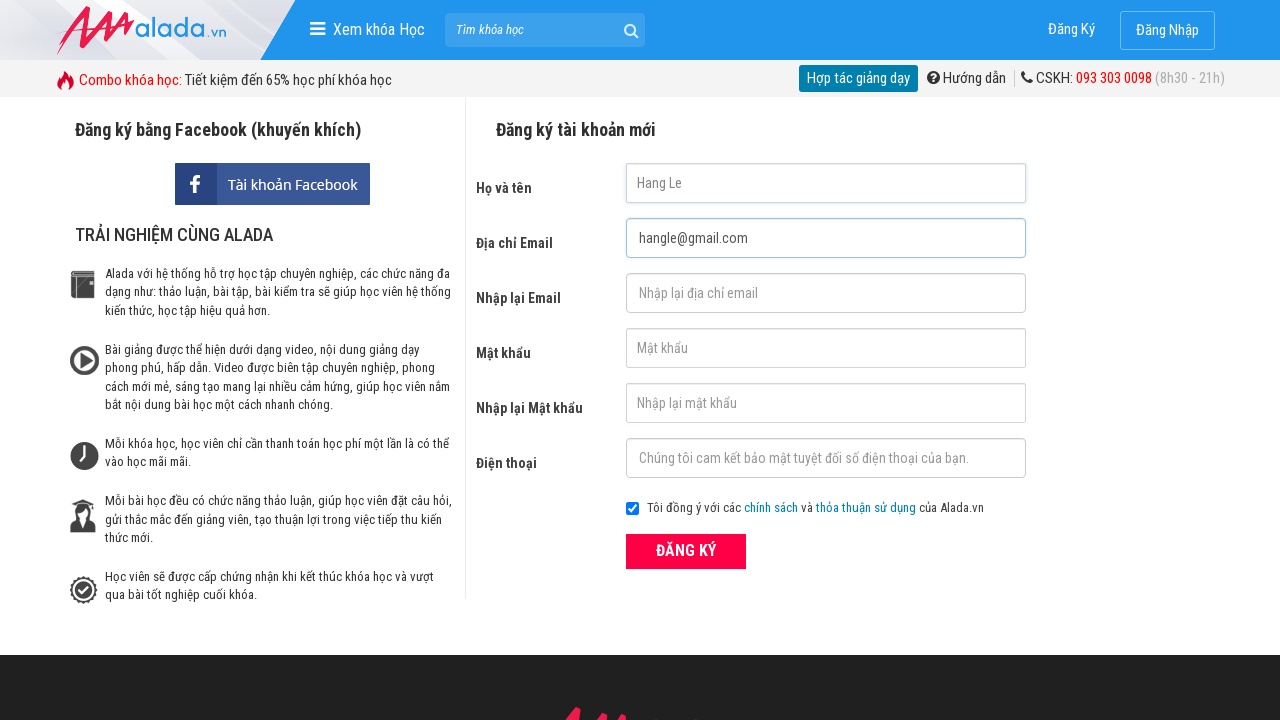

Filled confirm email field with 'hangle@gmail.com' on #txtCEmail
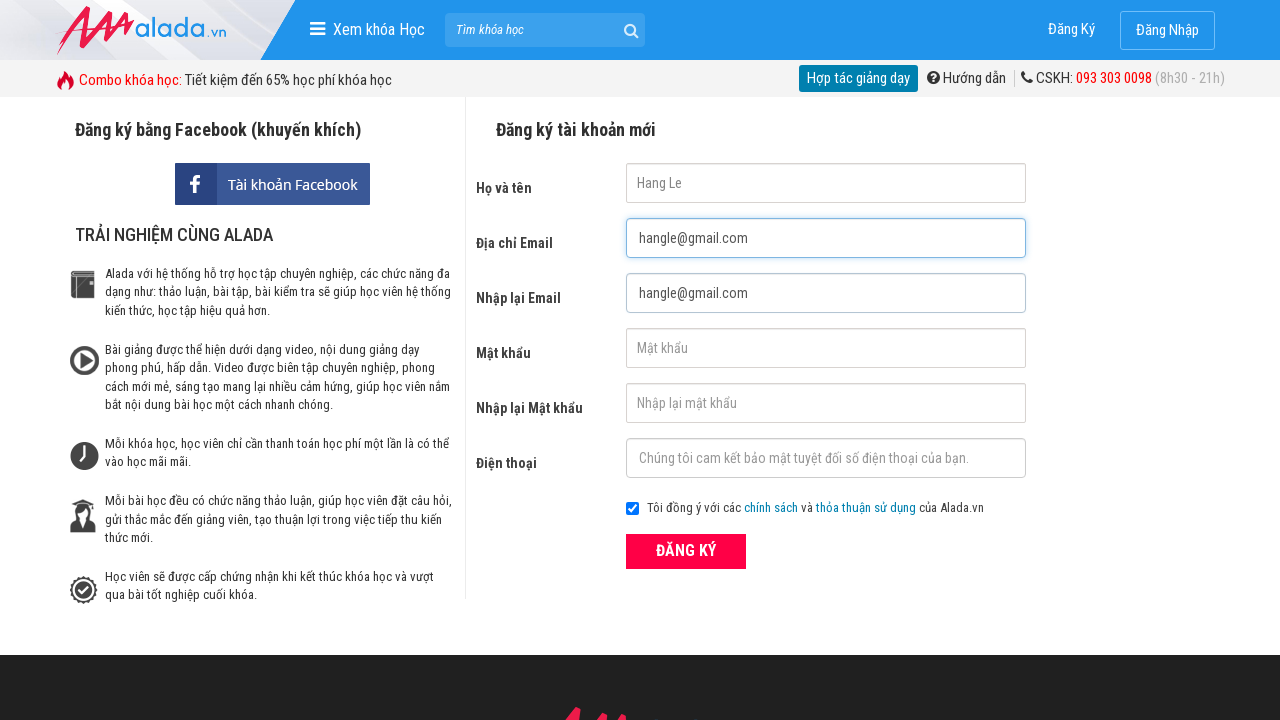

Filled password field with '123' (too short) on #txtPassword
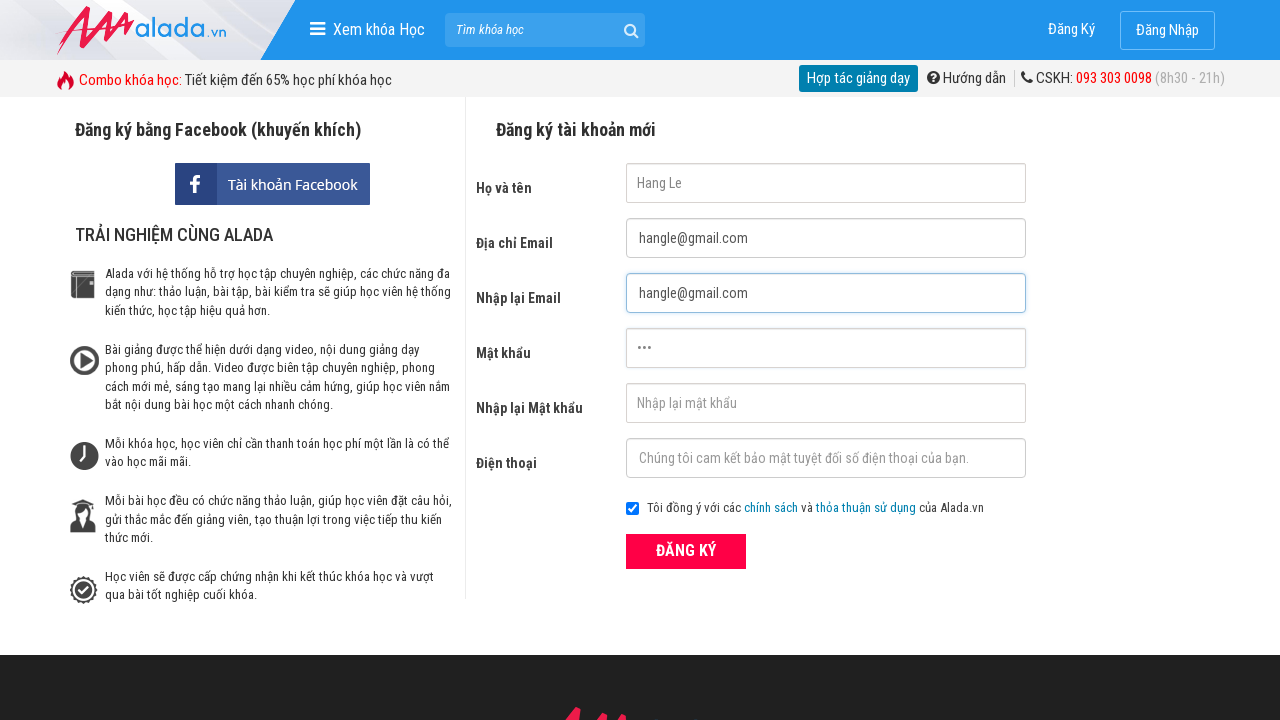

Filled confirm password field with '123' (too short) on #txtCPassword
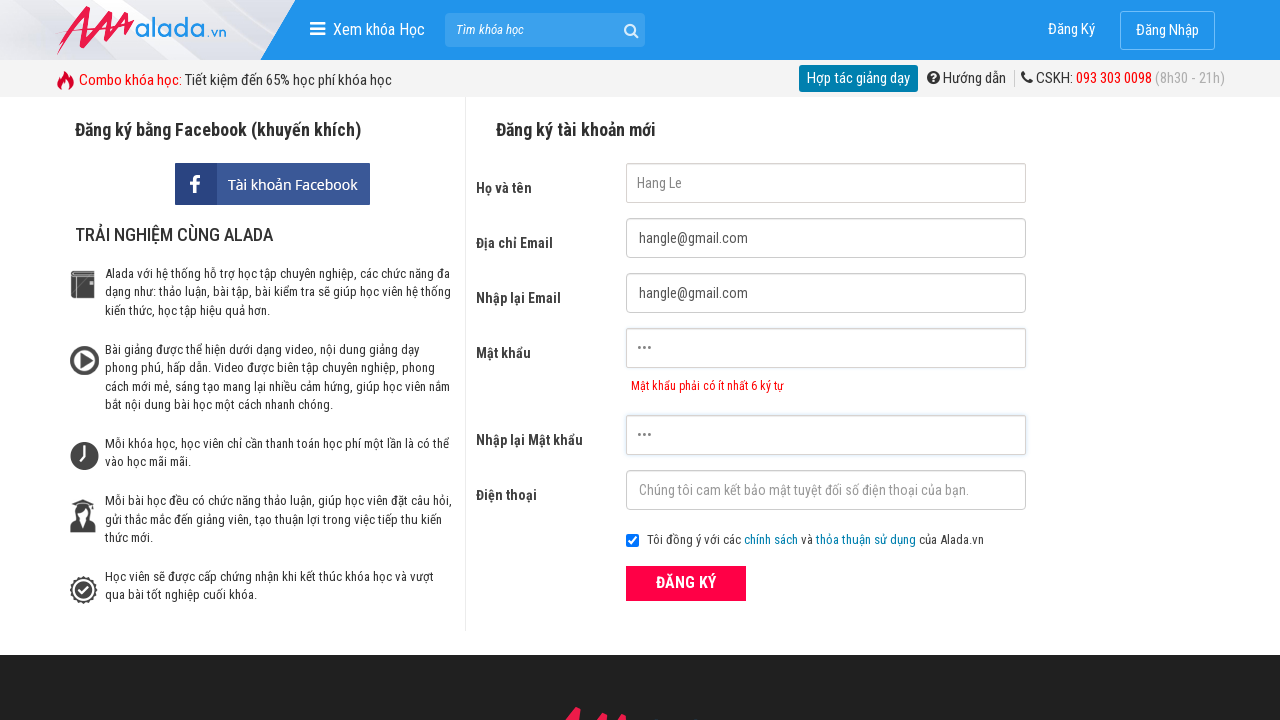

Filled phone field with '09787657565' on #txtPhone
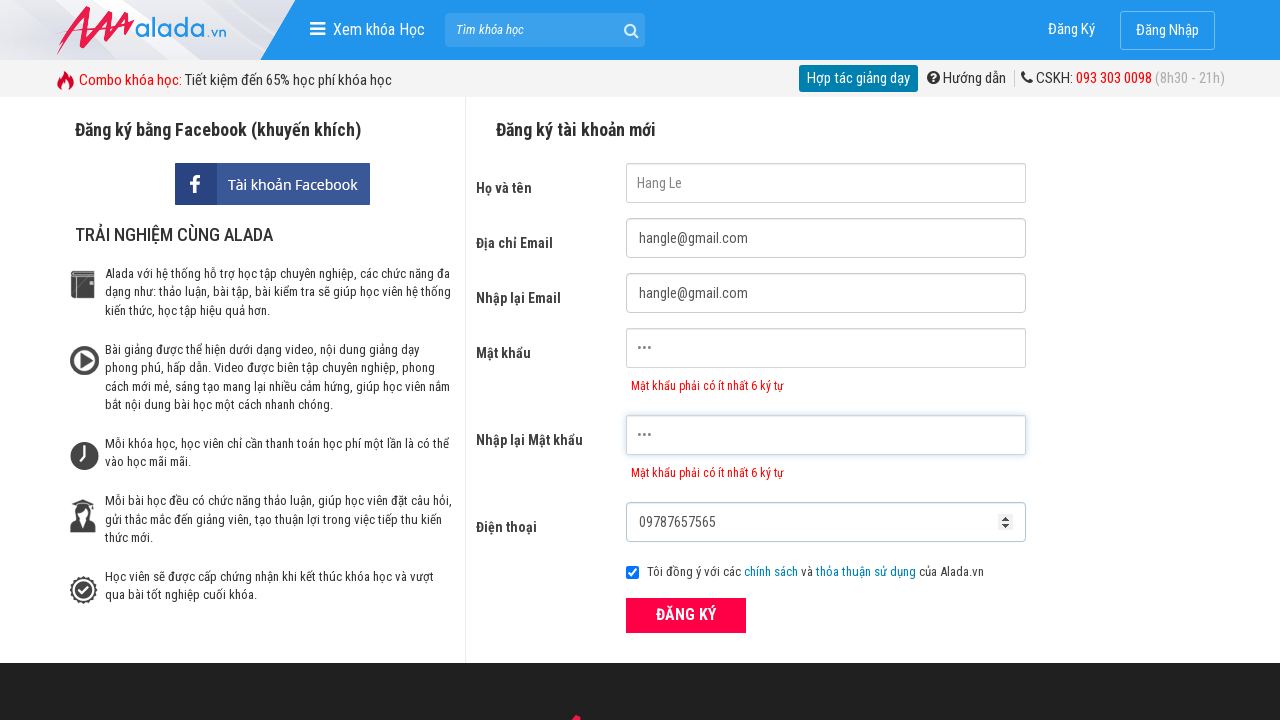

Clicked submit button to register at (686, 615) on xpath=//button[@class='btn_pink_sm fs16']
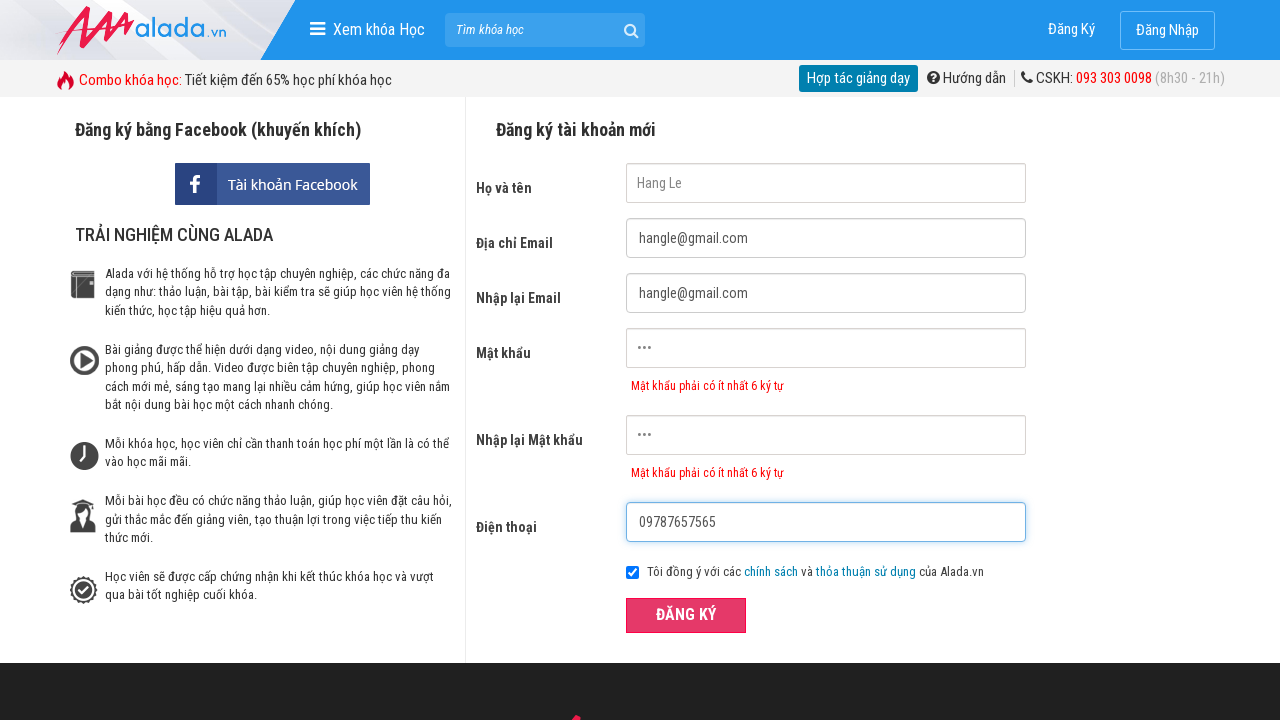

Password error message element is visible
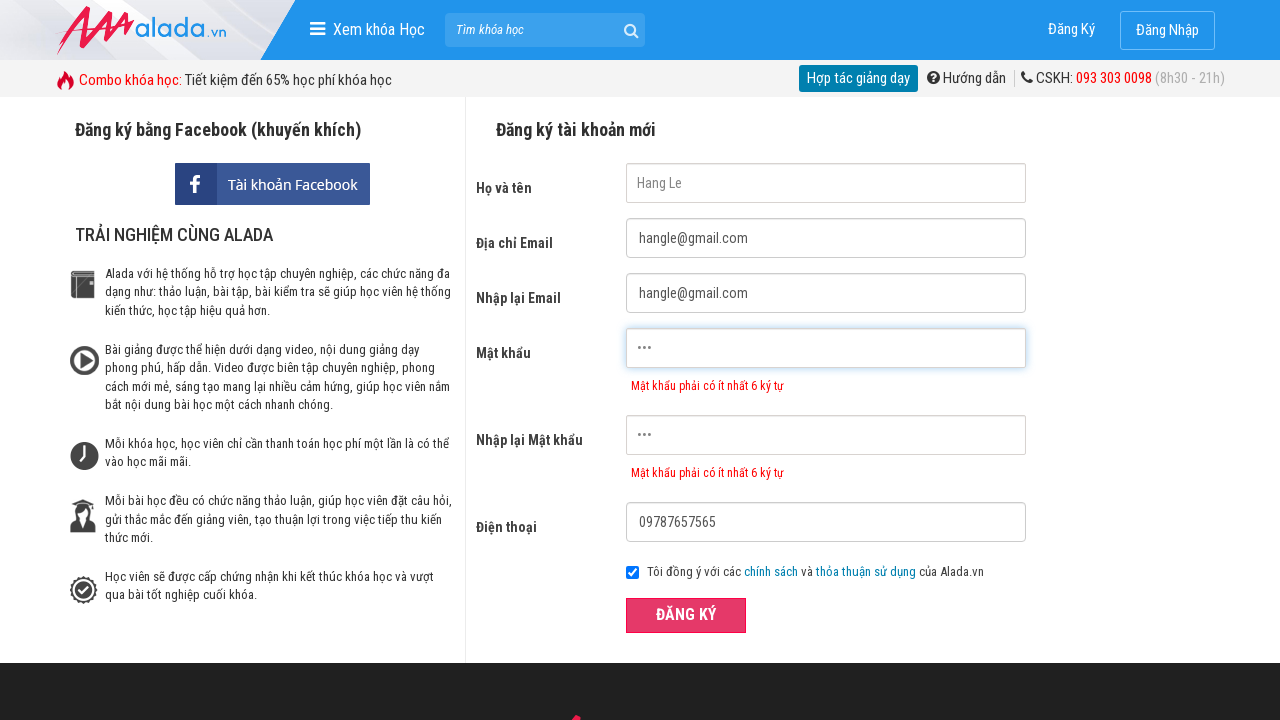

Verified password error message: 'Mật khẩu phải có ít nhất 6 ký tự'
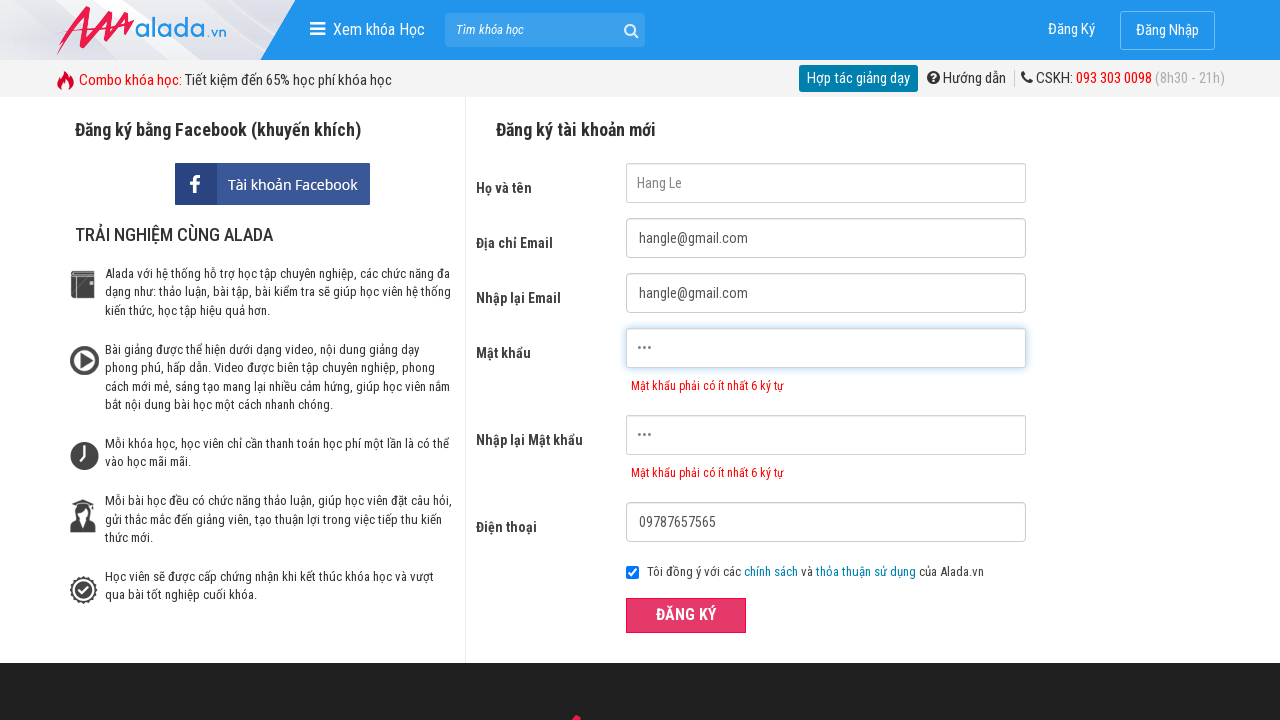

Verified confirm password error message: 'Mật khẩu phải có ít nhất 6 ký tự'
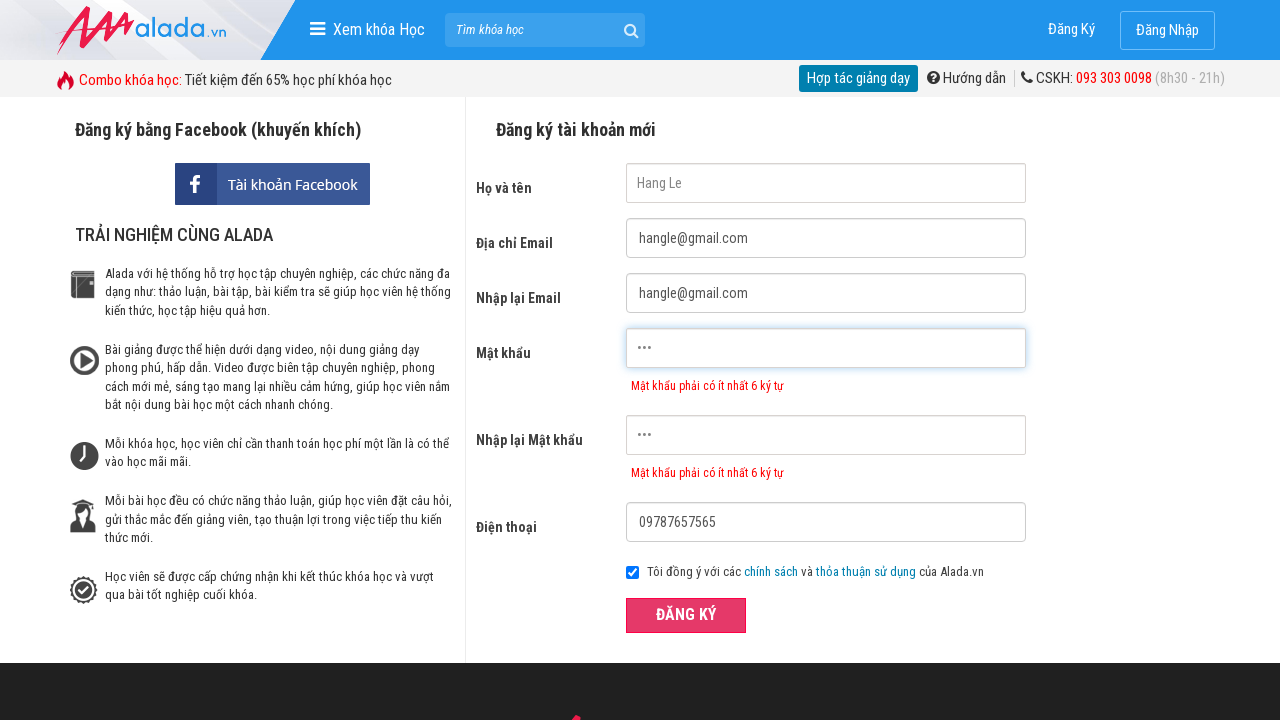

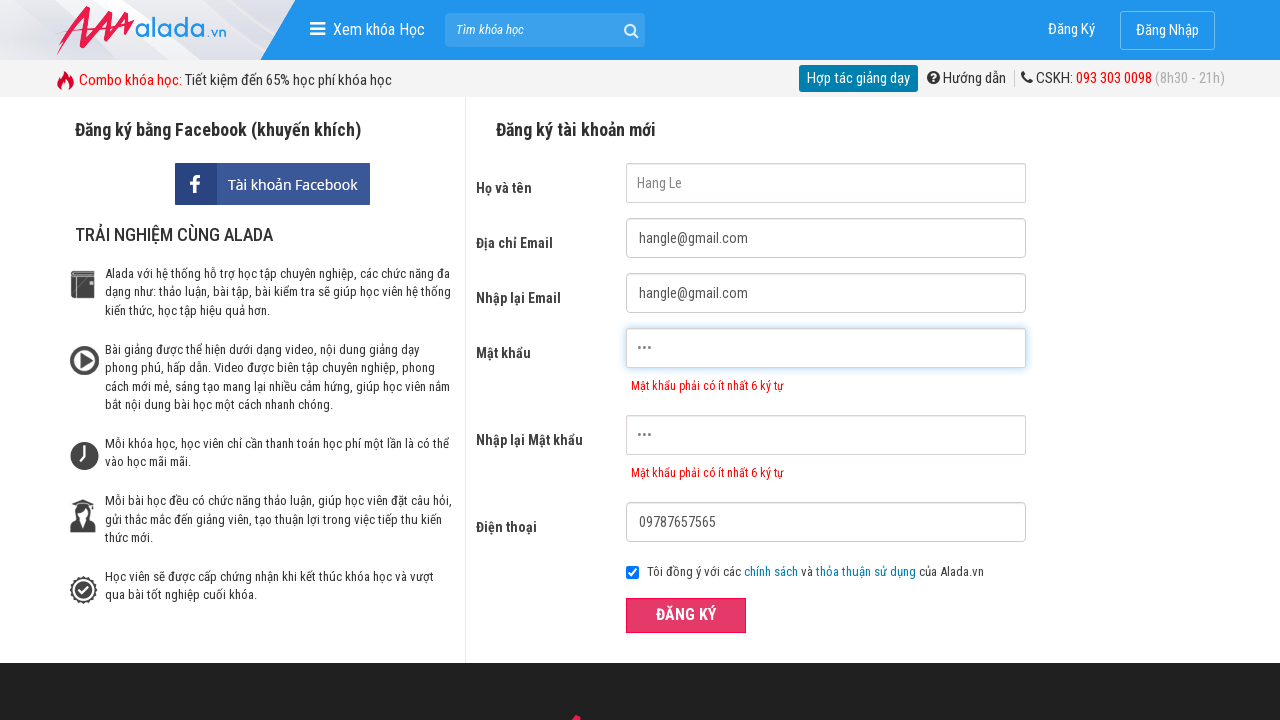